Tests that the complete all checkbox updates state when individual items are completed or cleared

Starting URL: https://demo.playwright.dev/todomvc

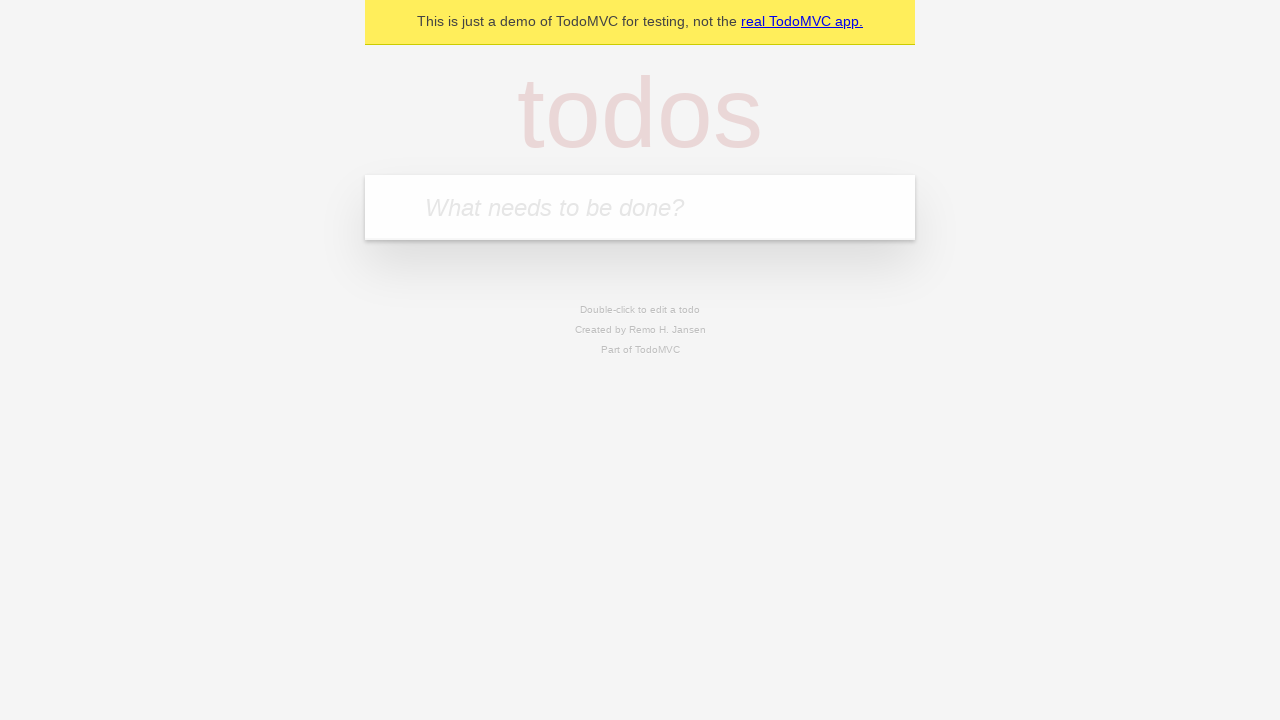

Filled new todo field with 'buy some cheese' on .new-todo
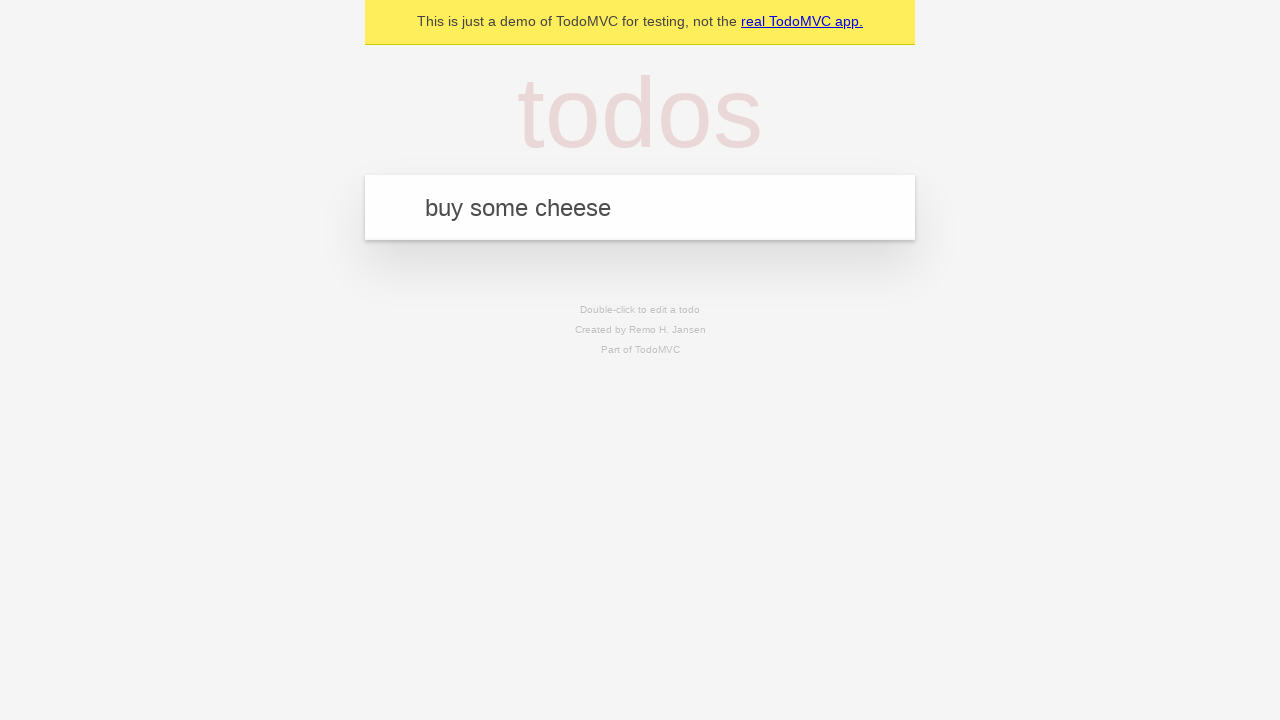

Pressed Enter to create first todo on .new-todo
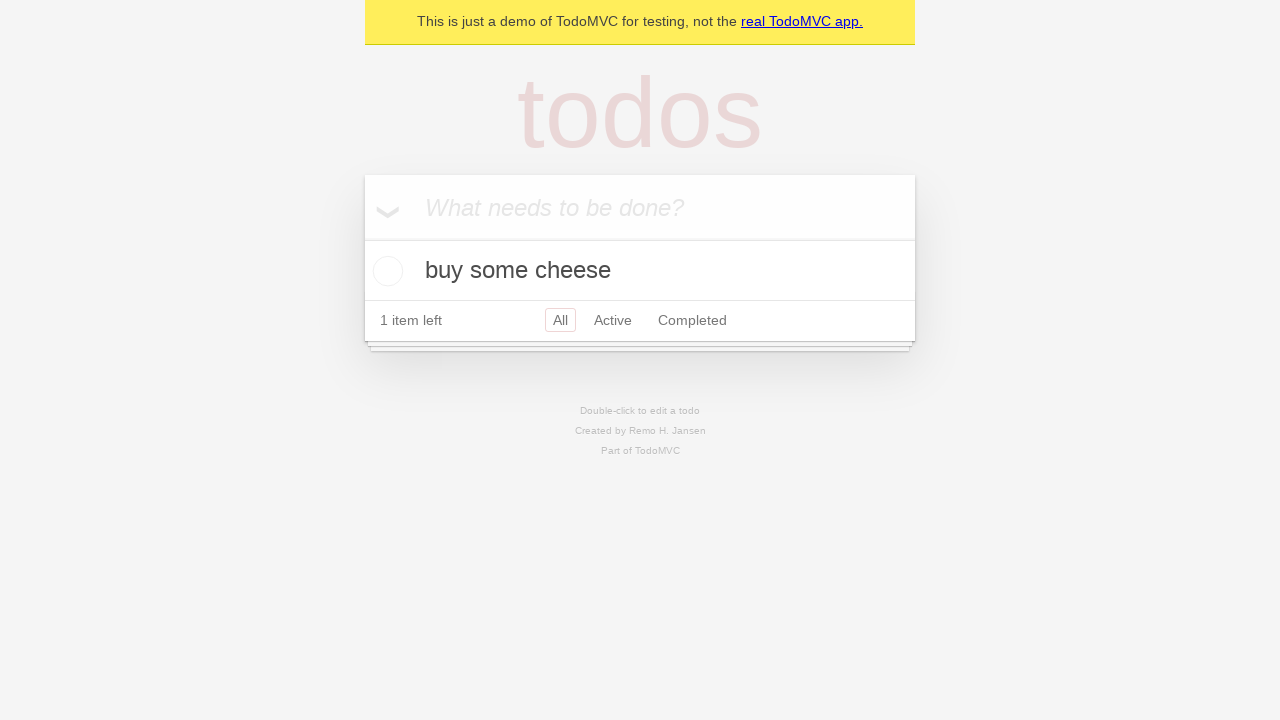

Filled new todo field with 'feed the cat' on .new-todo
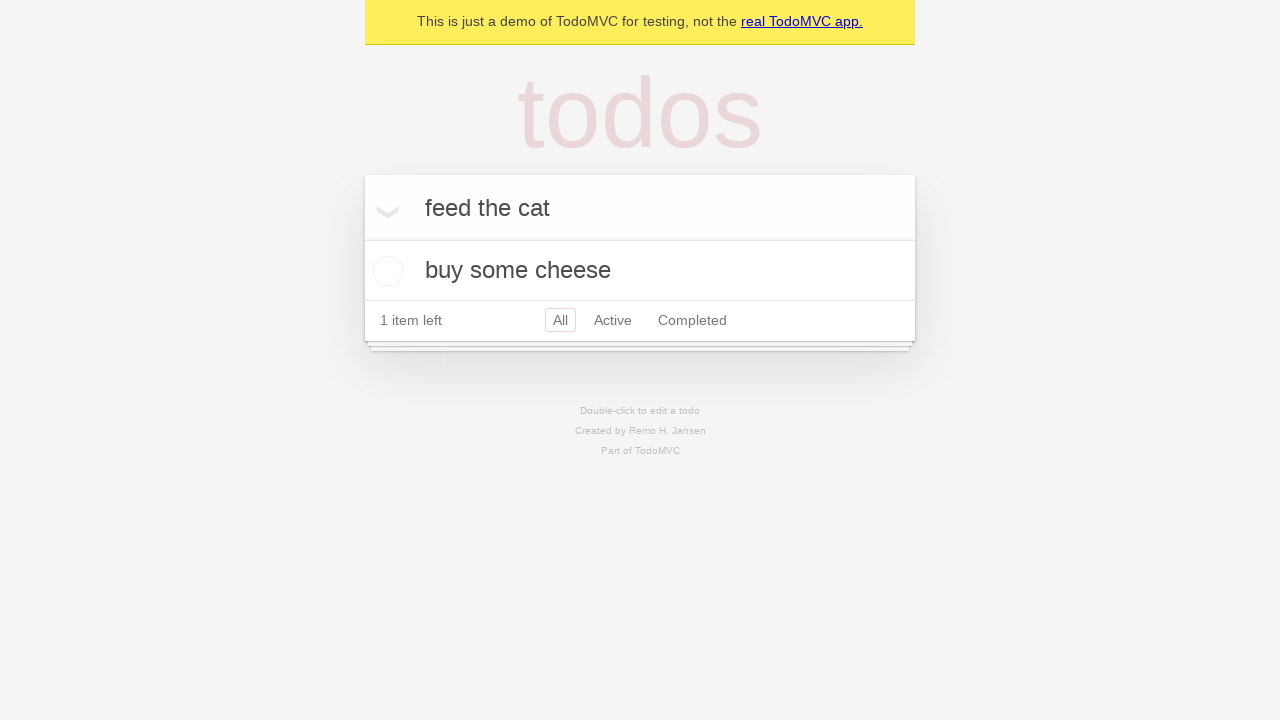

Pressed Enter to create second todo on .new-todo
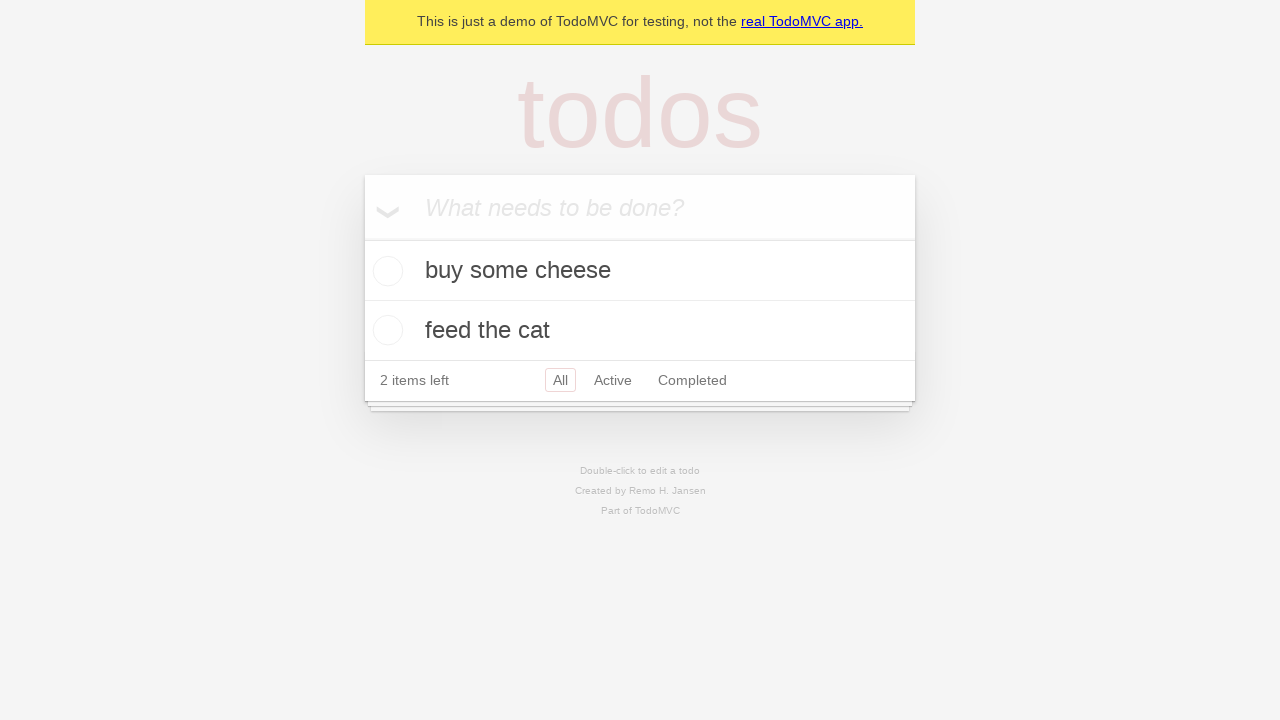

Filled new todo field with 'book a doctors appointment' on .new-todo
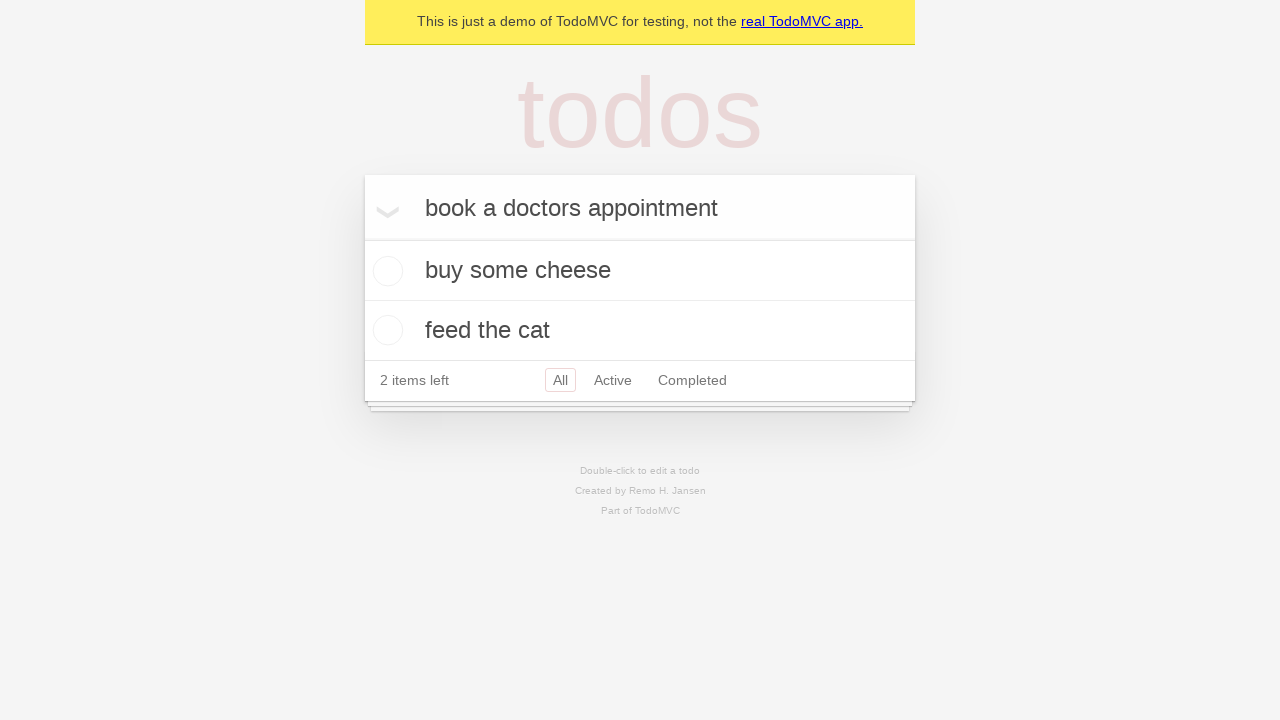

Pressed Enter to create third todo on .new-todo
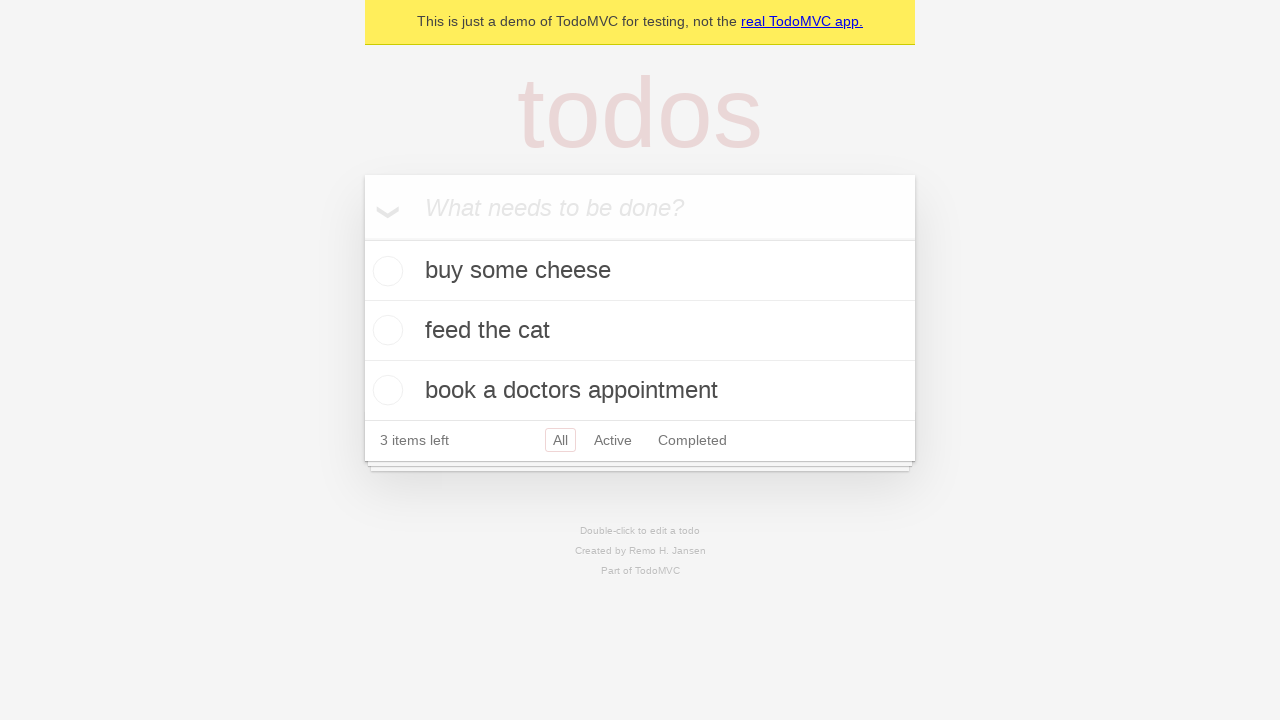

Checked toggle-all checkbox to mark all items as complete at (362, 238) on .toggle-all
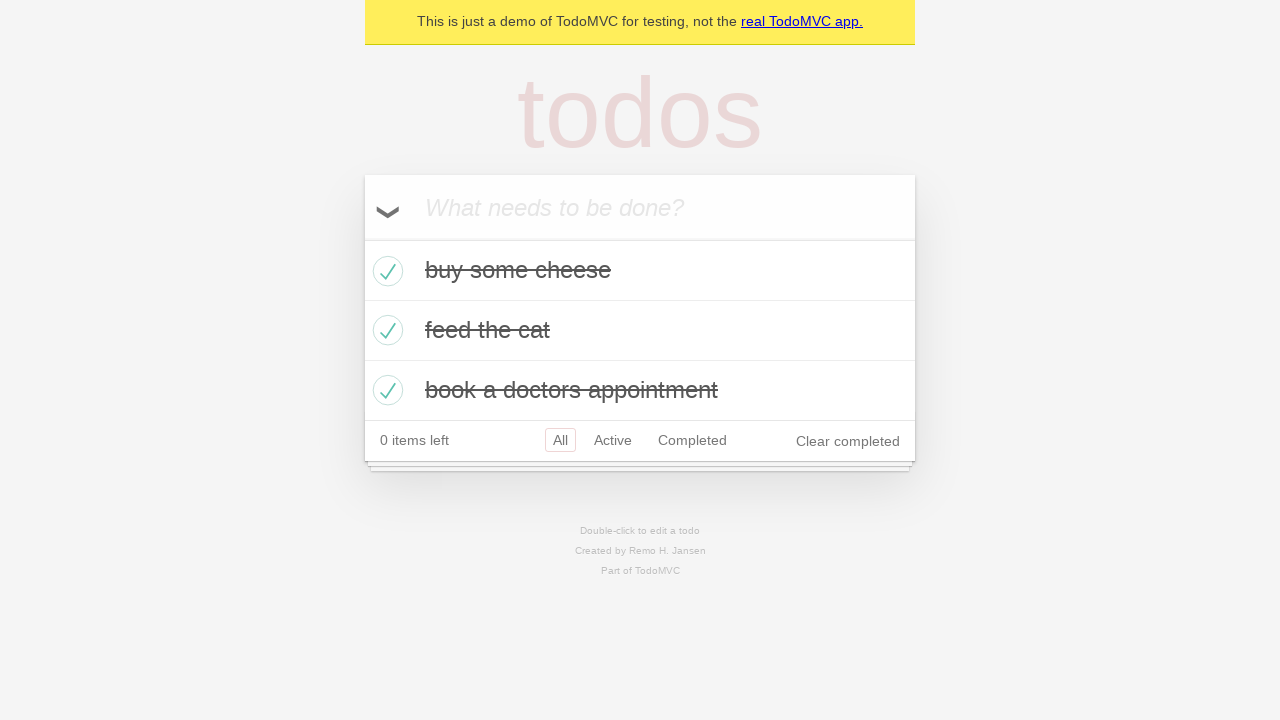

Unchecked the first todo item to mark it as incomplete at (385, 271) on .todo-list li >> nth=0 >> .toggle
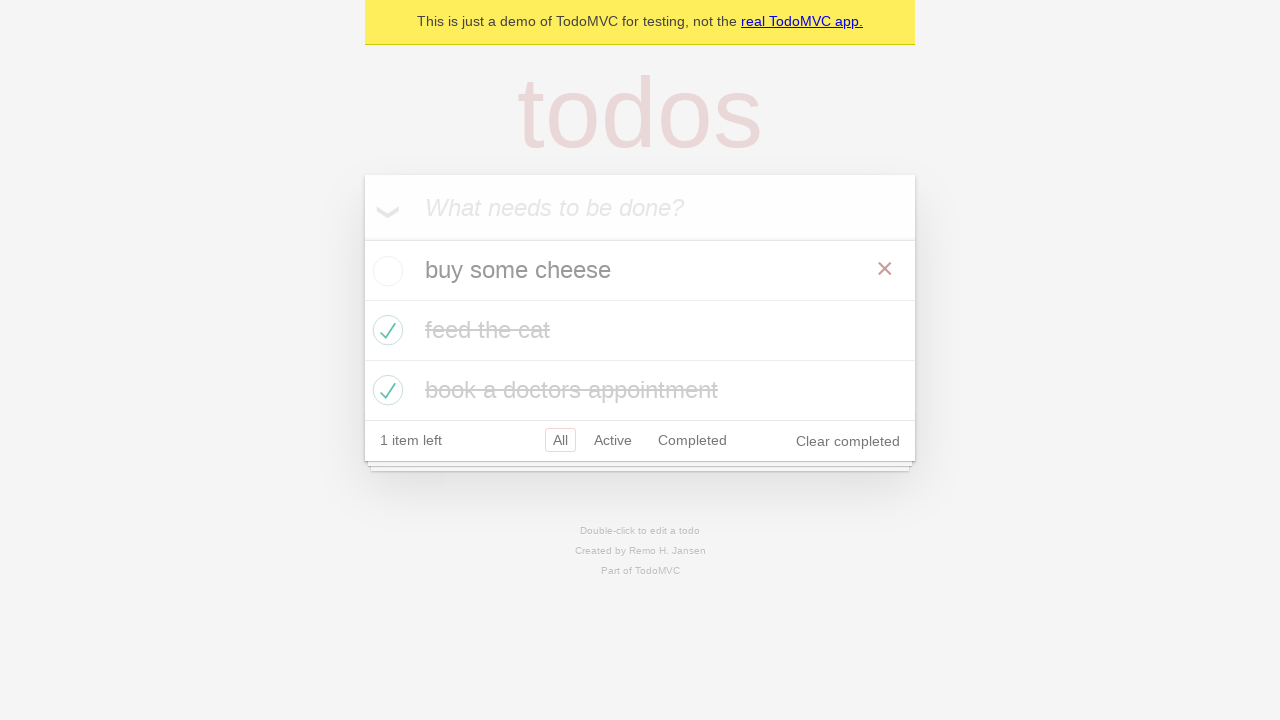

Checked the first todo item again to mark it as complete at (385, 271) on .todo-list li >> nth=0 >> .toggle
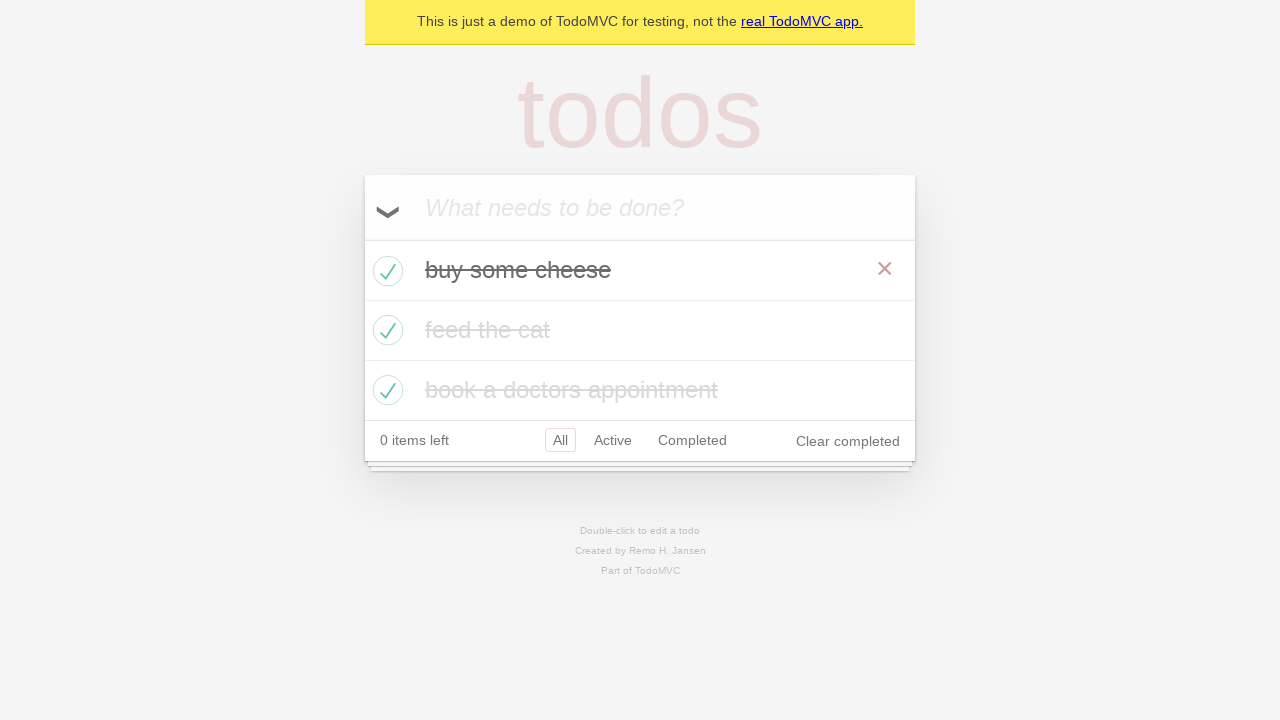

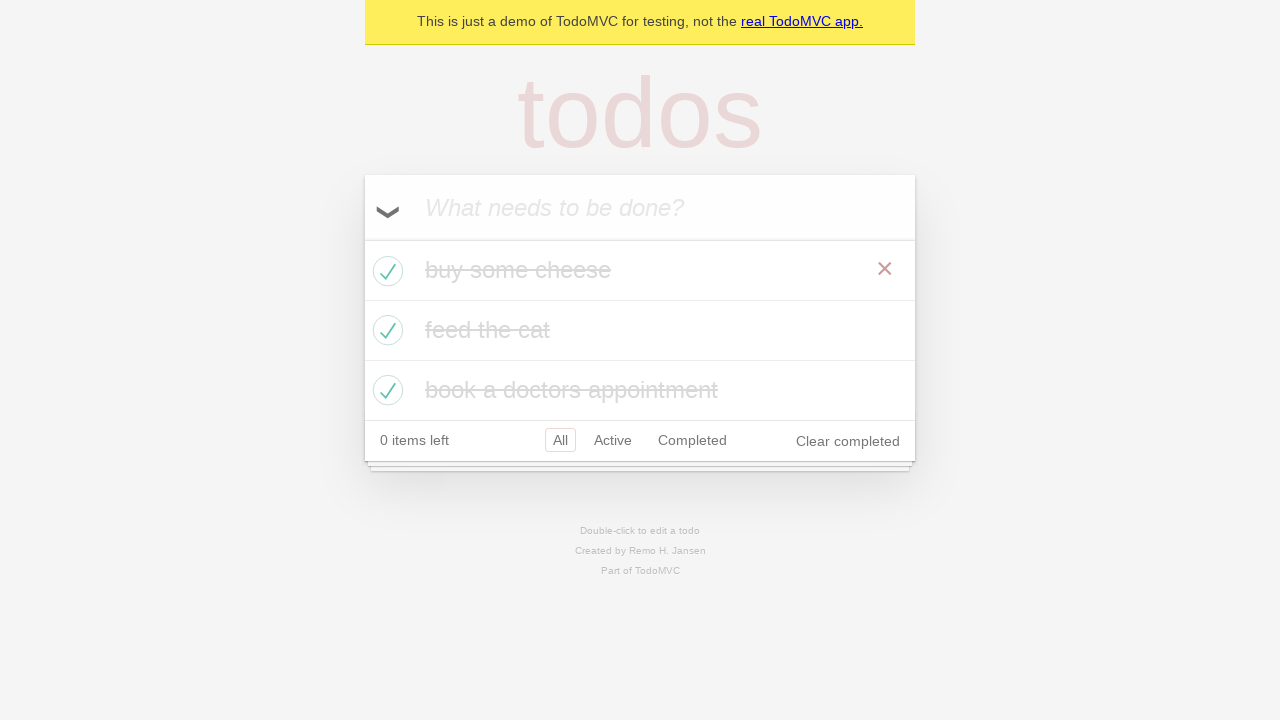